Tests drag and drop functionality by dragging elements between two columns multiple times

Starting URL: https://the-internet.herokuapp.com/drag_and_drop

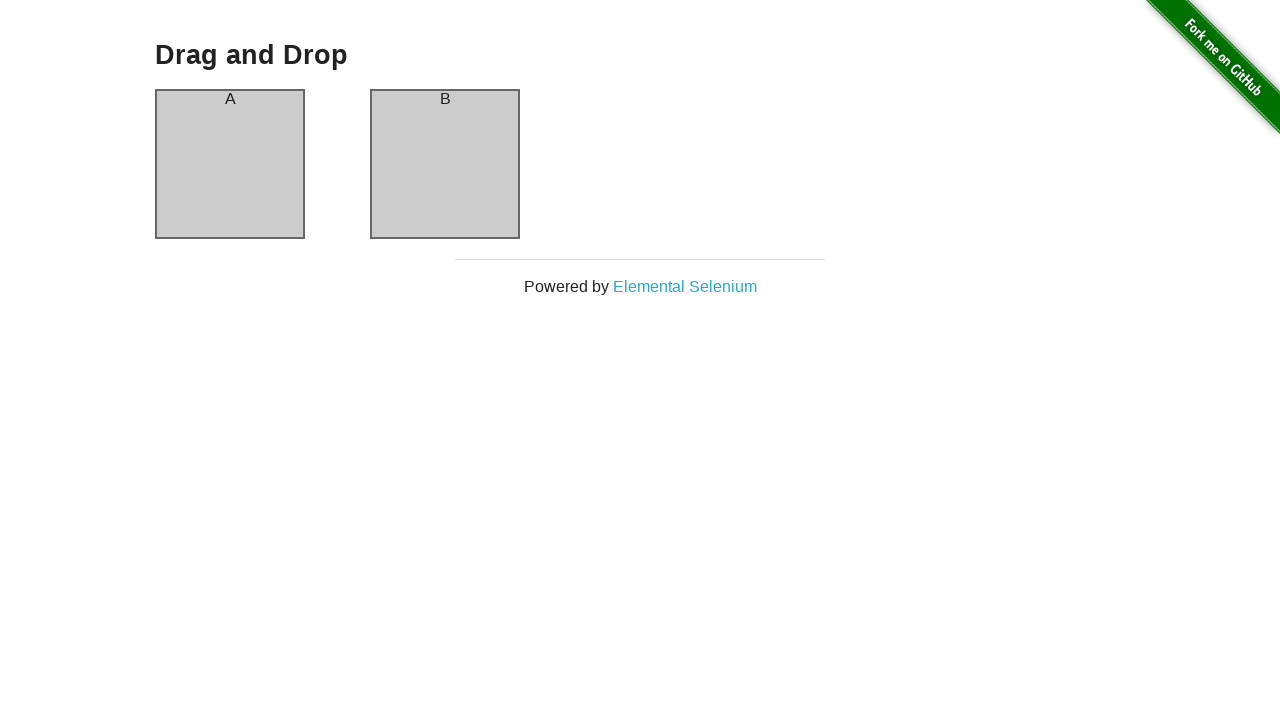

Located draggable element in column A
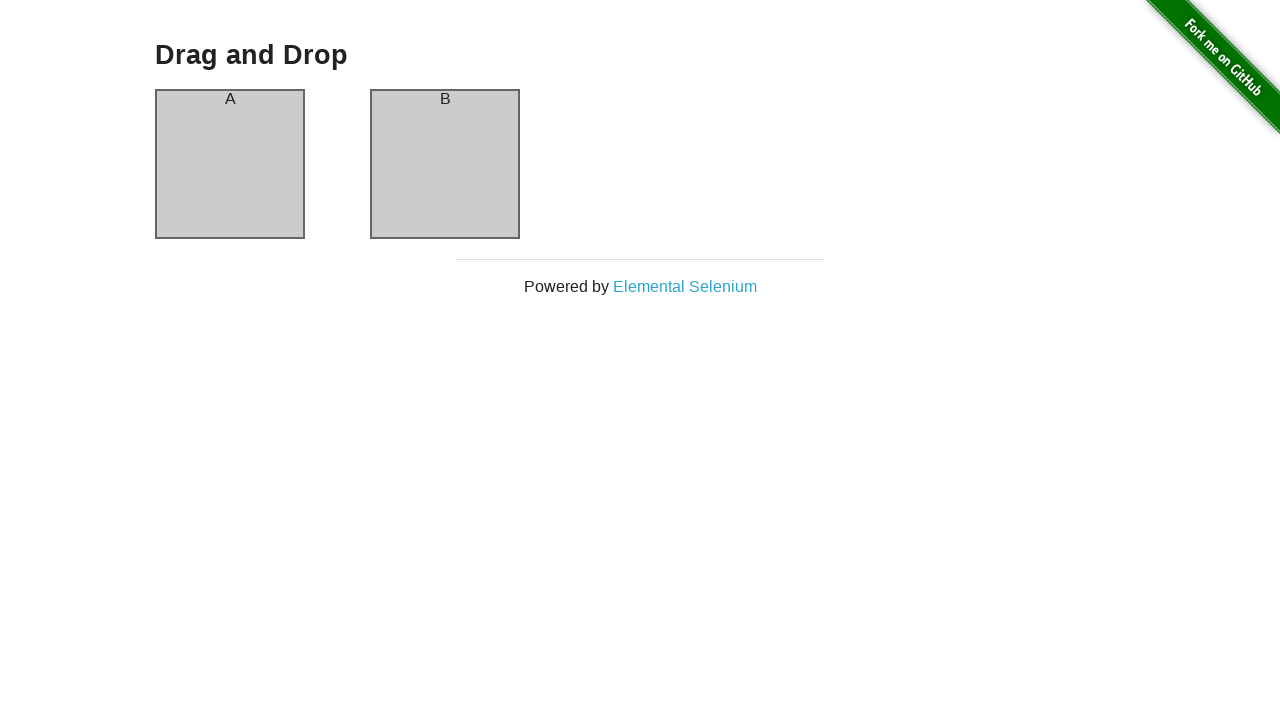

Located draggable element in column B
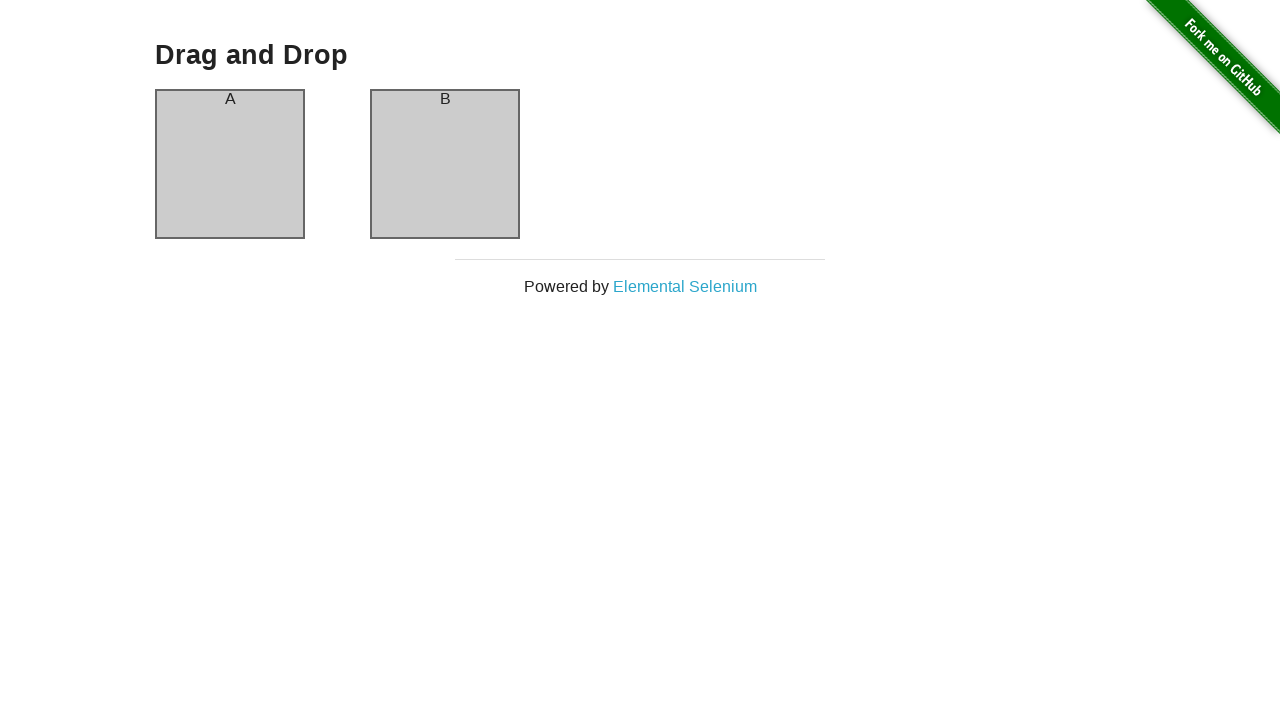

Dragged element from column A to column B at (445, 164)
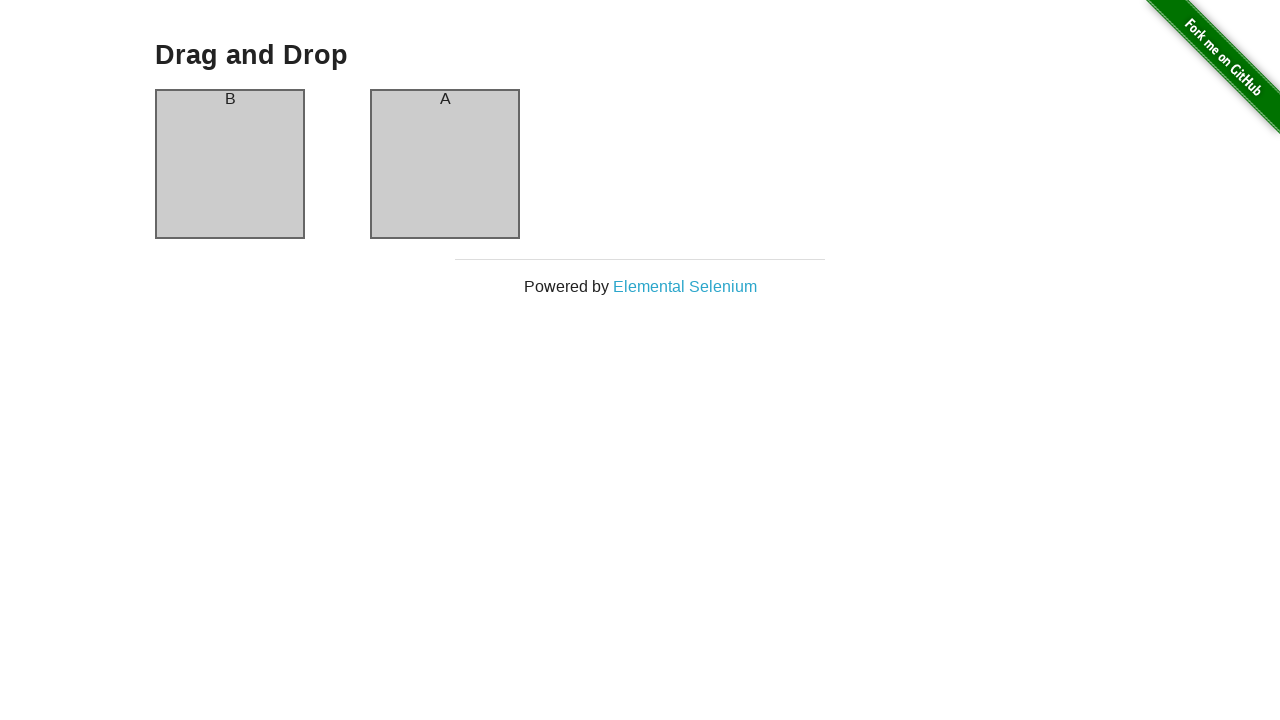

Dragged element from column B to column A at (230, 164)
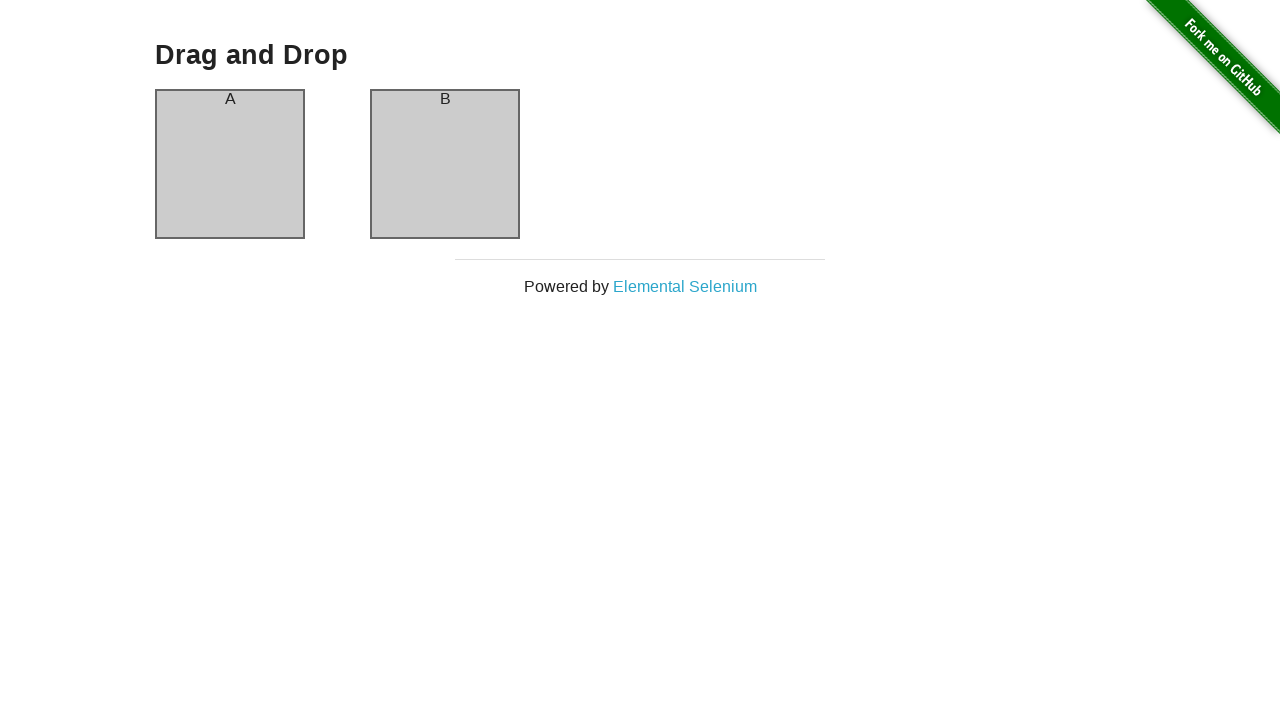

Dragged element from column A to column B again at (445, 164)
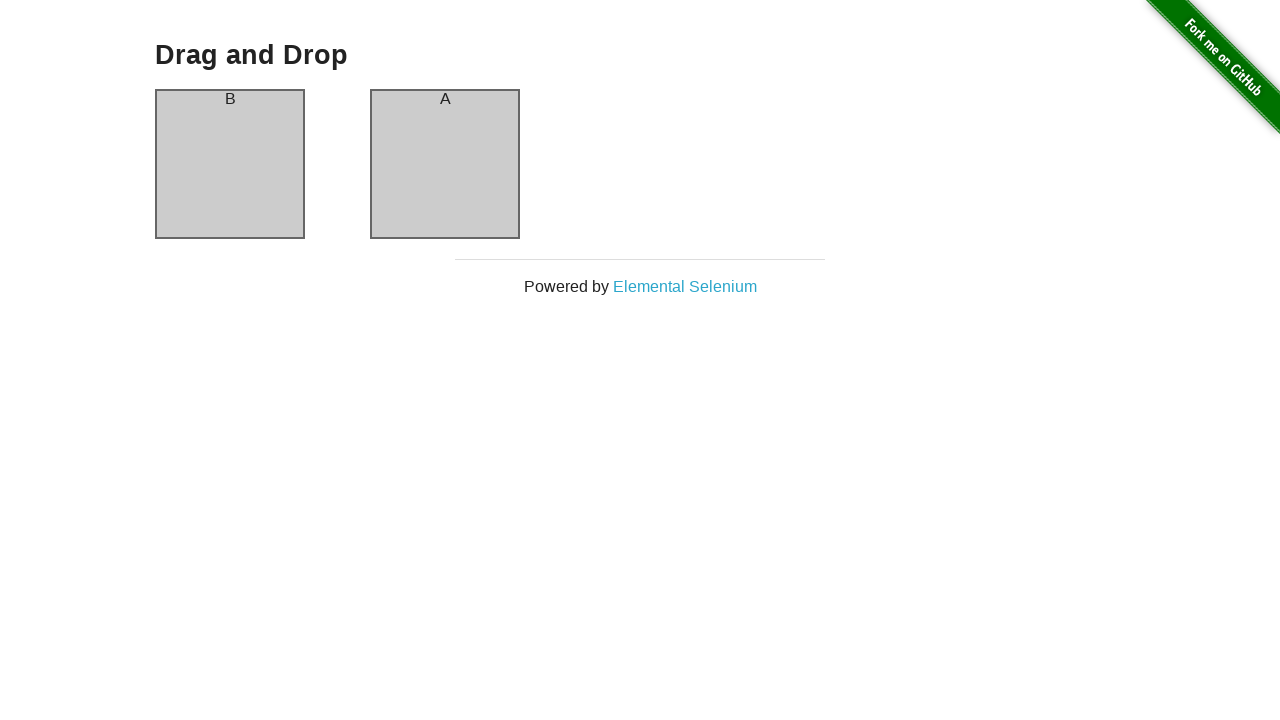

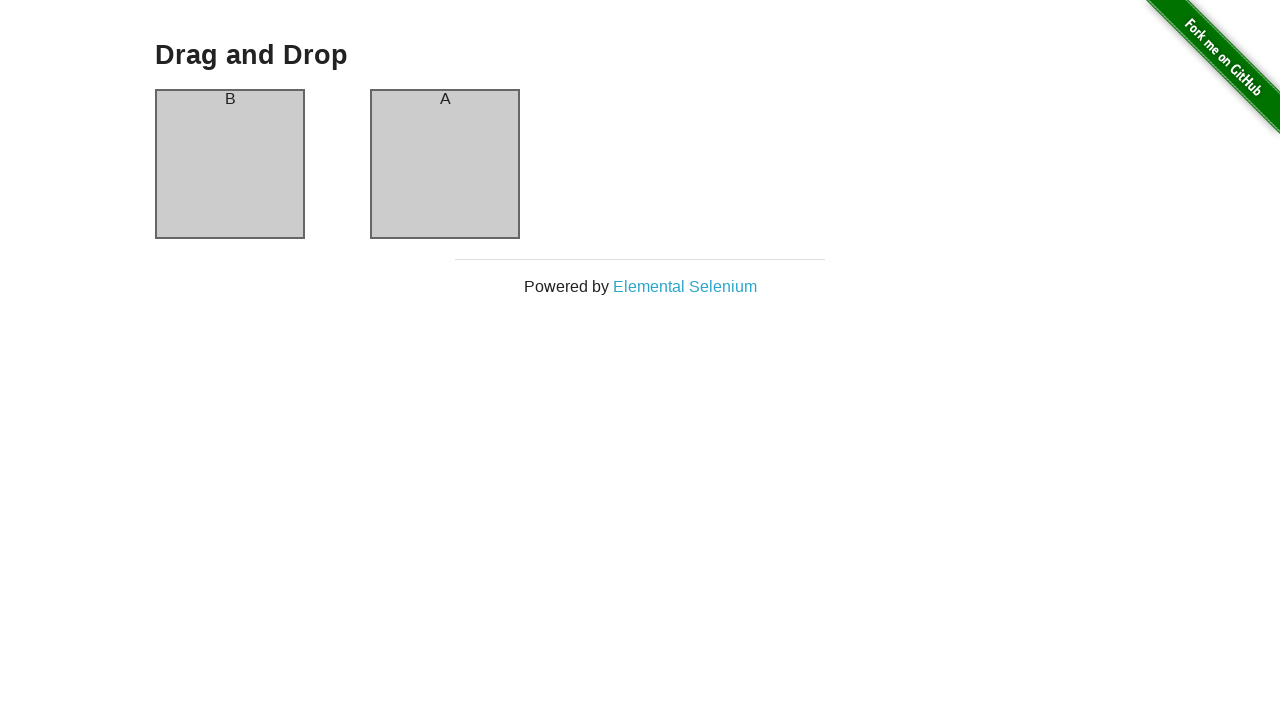